Tests that the complete all checkbox updates state when individual items are completed or cleared

Starting URL: https://demo.playwright.dev/todomvc

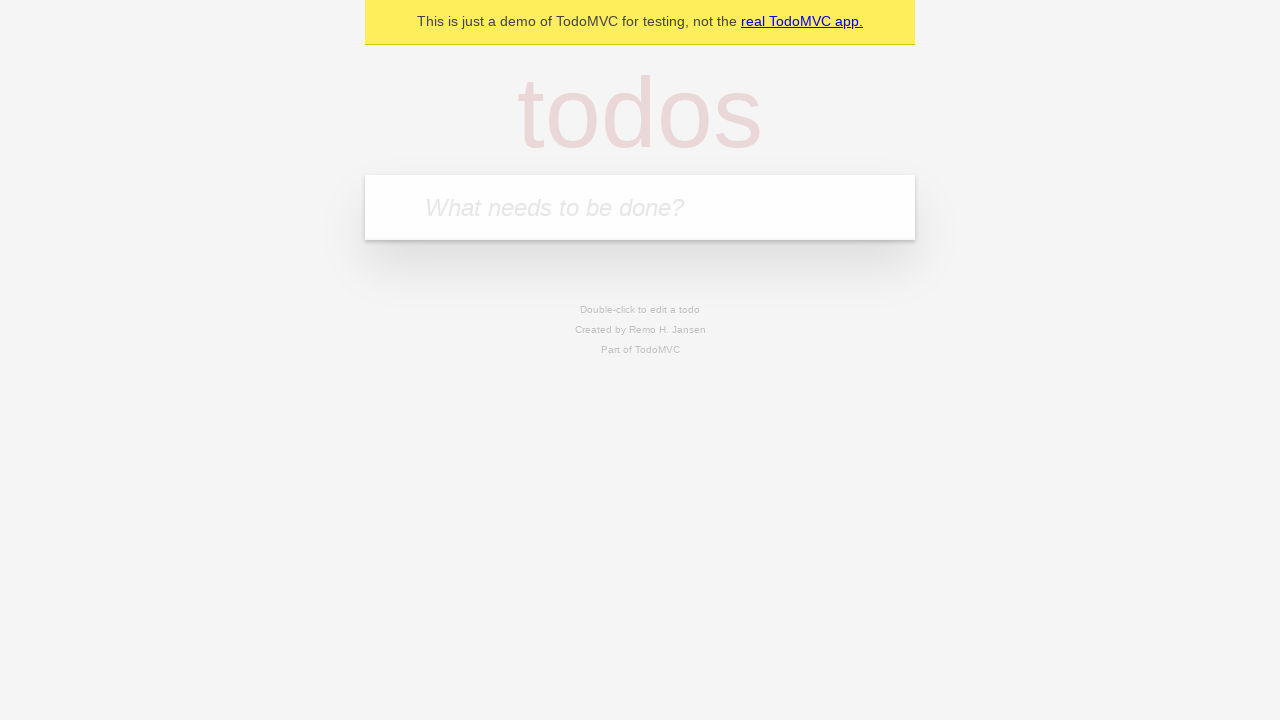

Filled todo input with 'buy some cheese' on internal:attr=[placeholder="What needs to be done?"i]
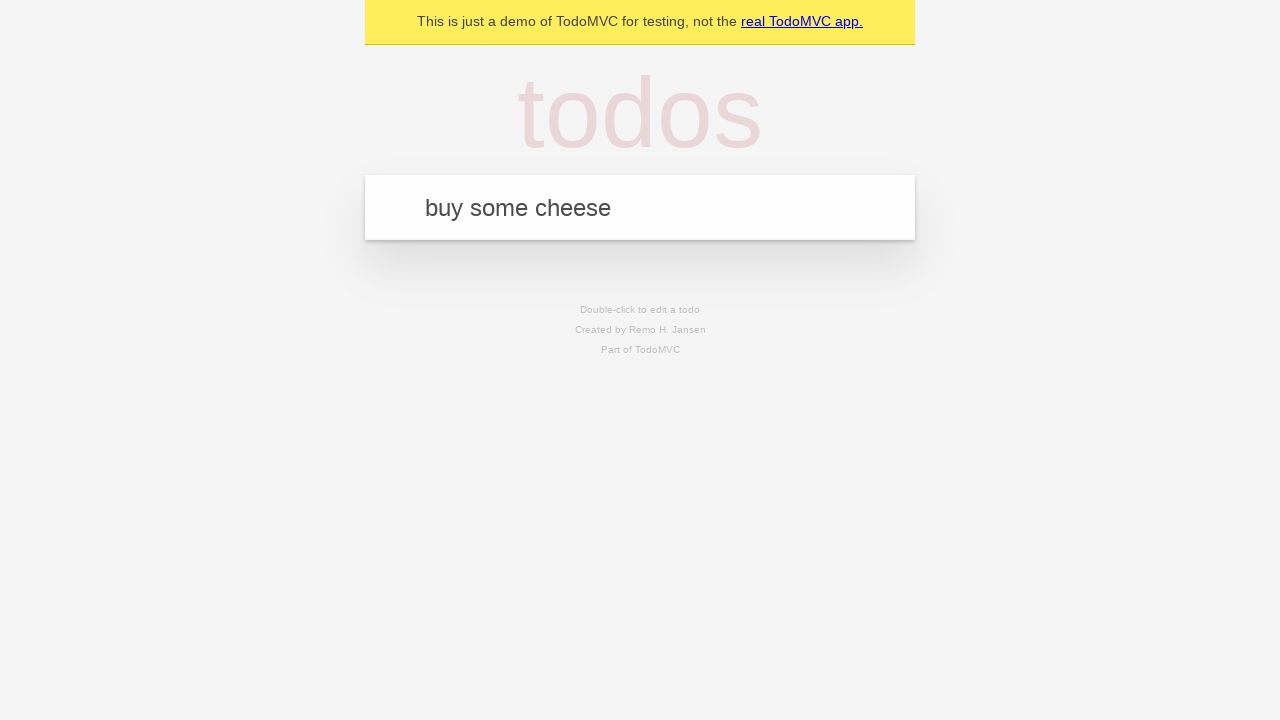

Pressed Enter to create todo 'buy some cheese' on internal:attr=[placeholder="What needs to be done?"i]
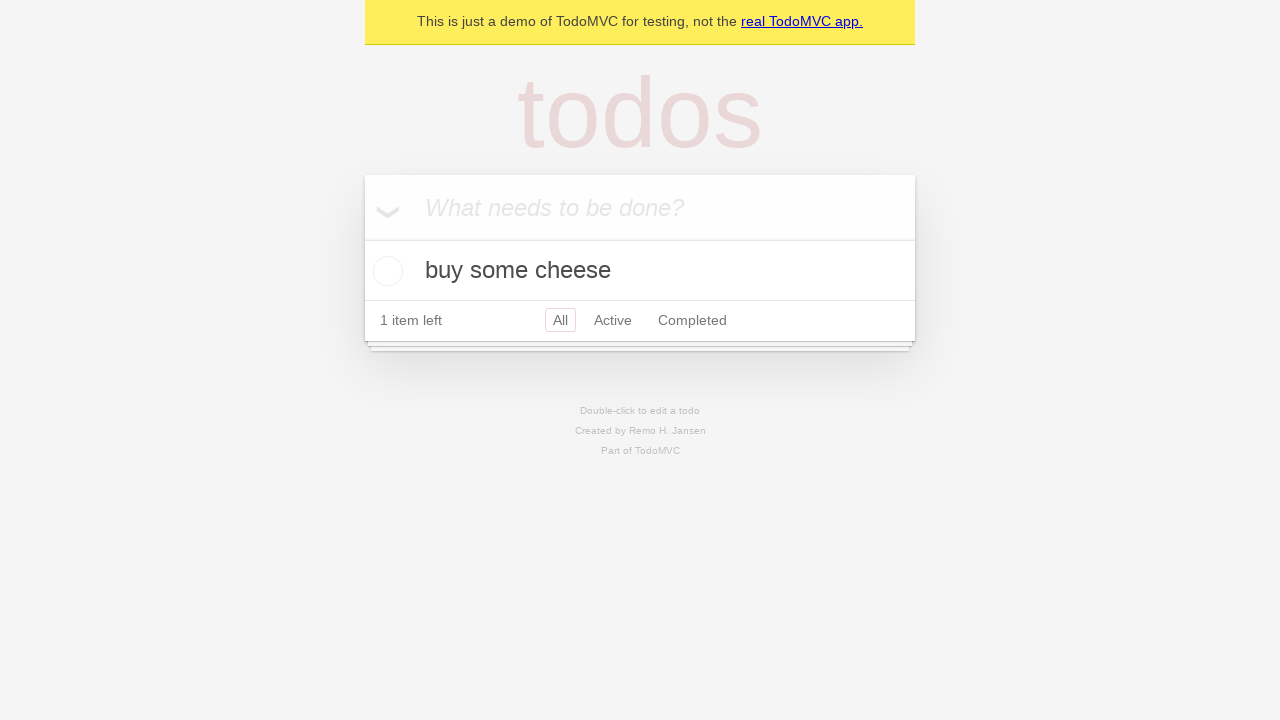

Filled todo input with 'feed the cat' on internal:attr=[placeholder="What needs to be done?"i]
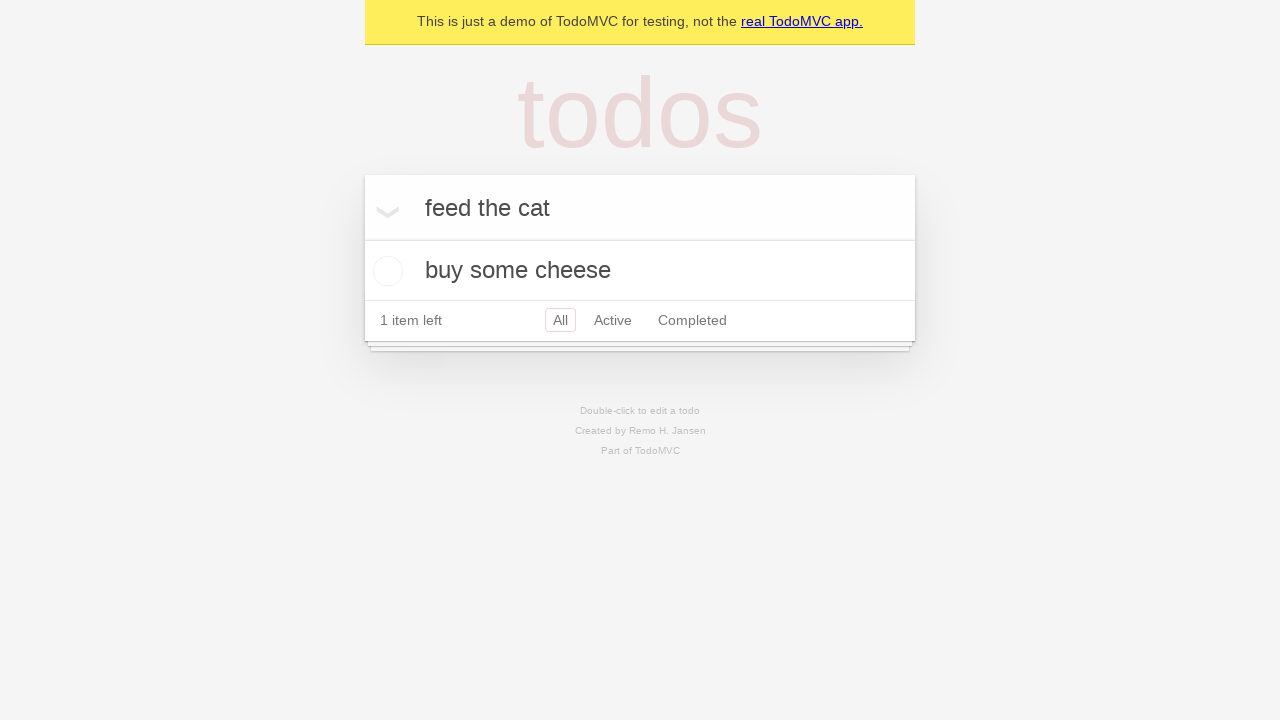

Pressed Enter to create todo 'feed the cat' on internal:attr=[placeholder="What needs to be done?"i]
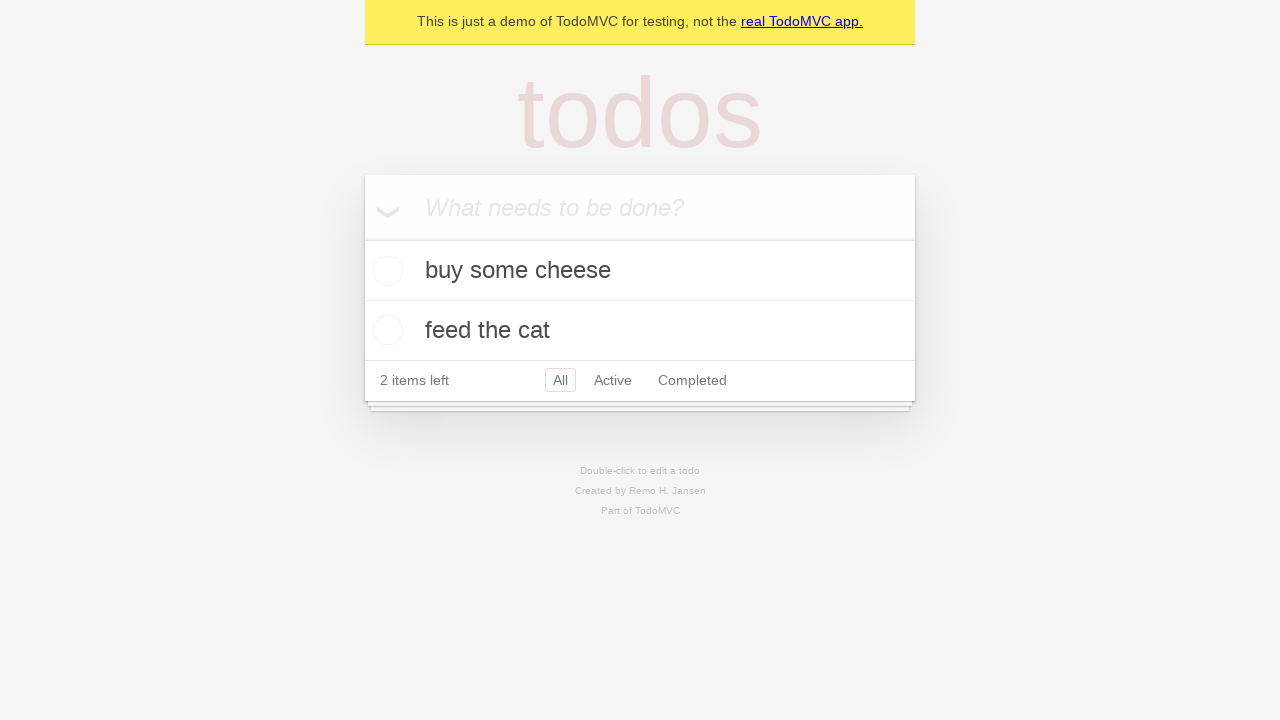

Filled todo input with 'book a doctors appointment' on internal:attr=[placeholder="What needs to be done?"i]
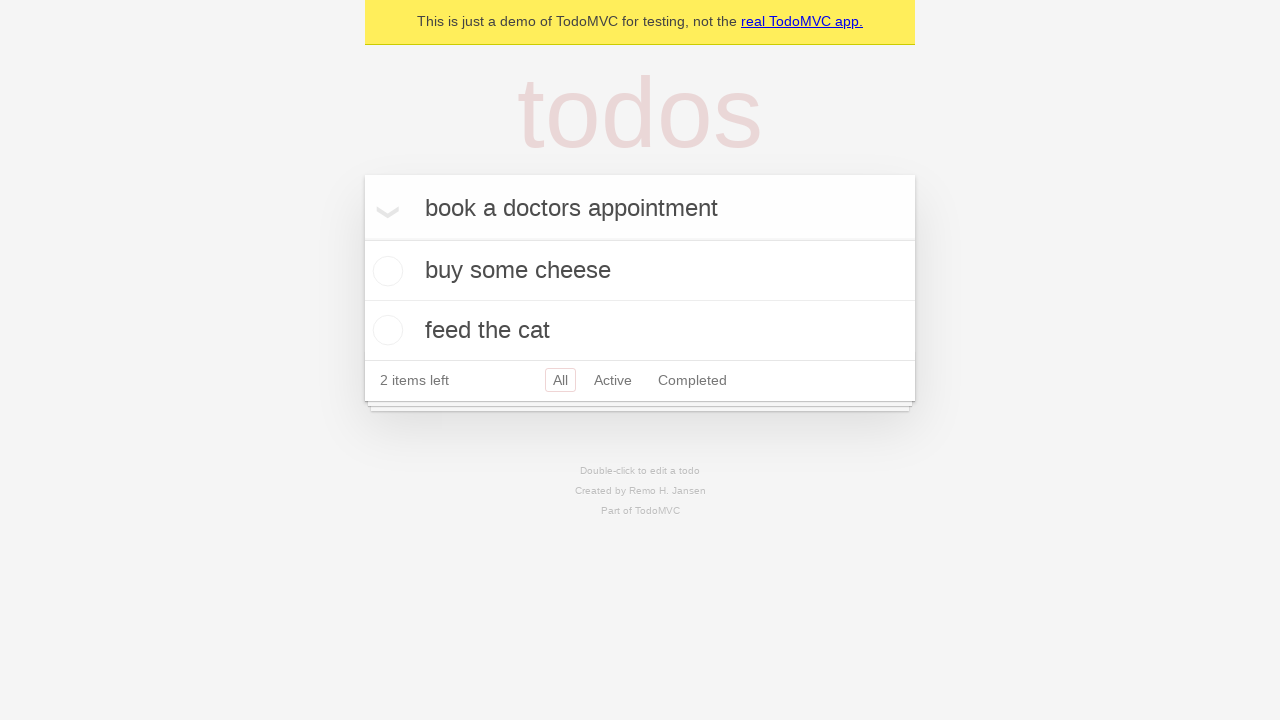

Pressed Enter to create todo 'book a doctors appointment' on internal:attr=[placeholder="What needs to be done?"i]
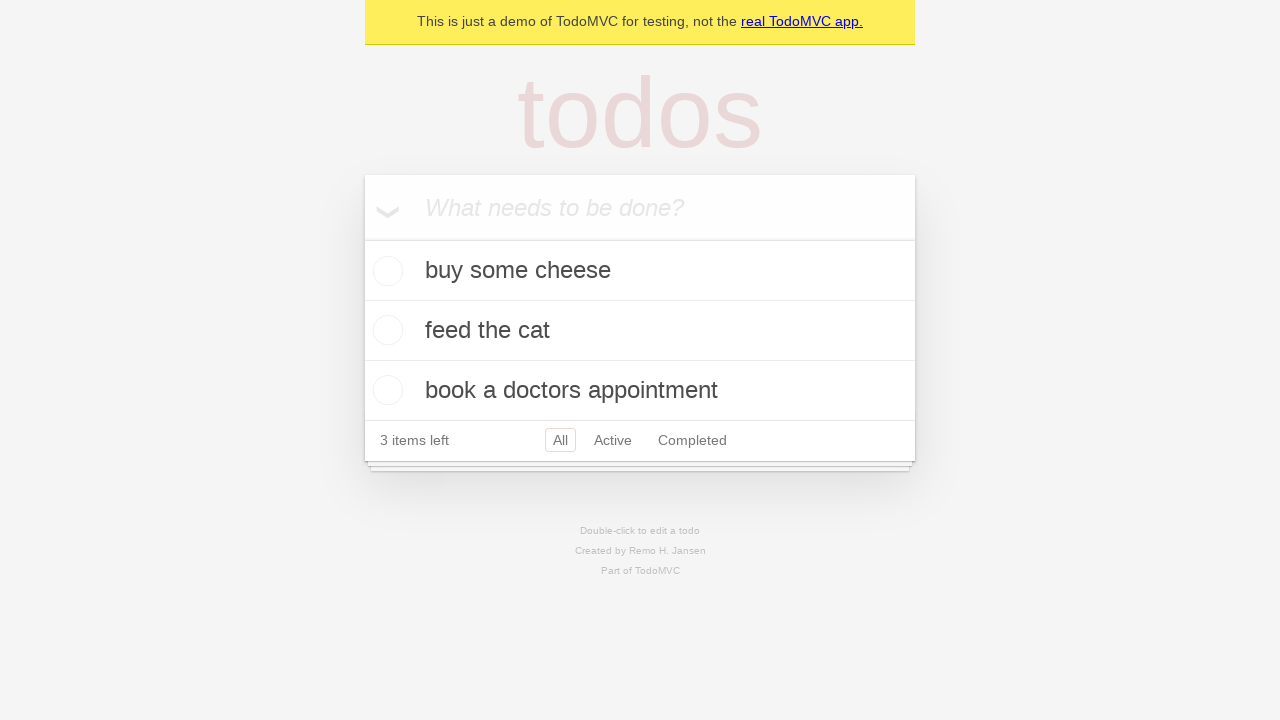

Waited for all 3 todos to be created
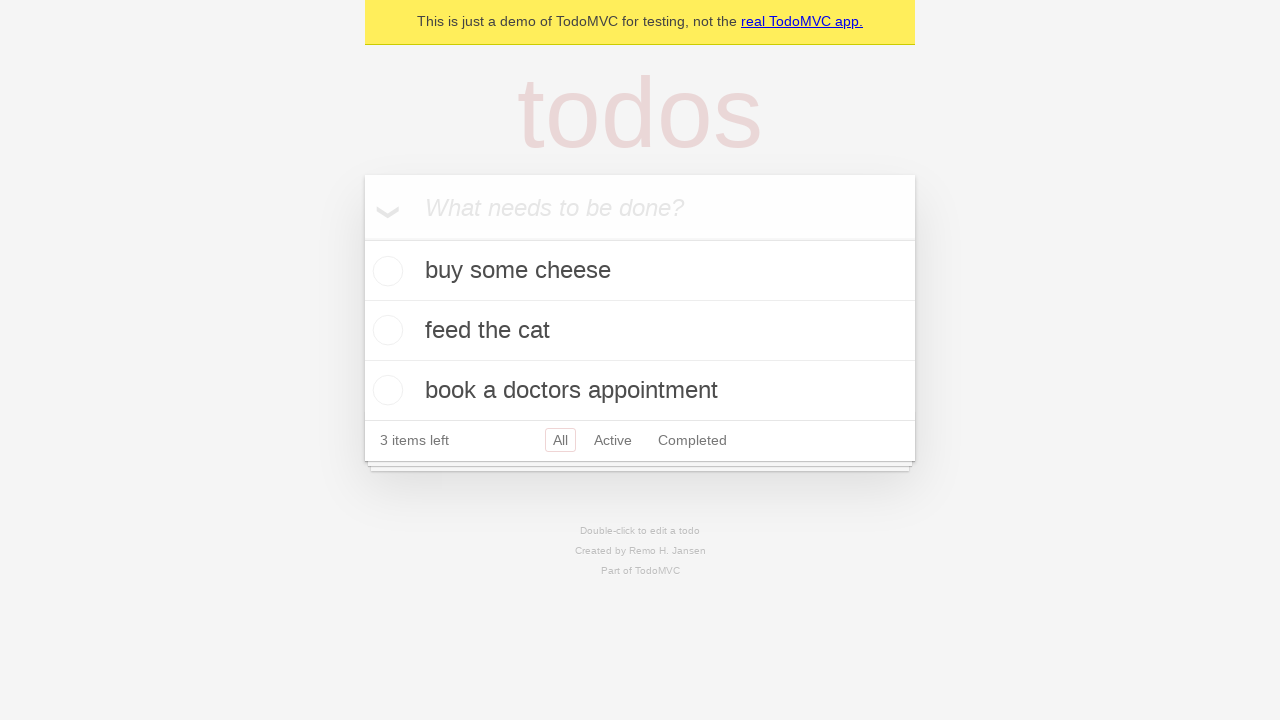

Checked the 'Mark all as complete' toggle at (362, 238) on internal:label="Mark all as complete"i
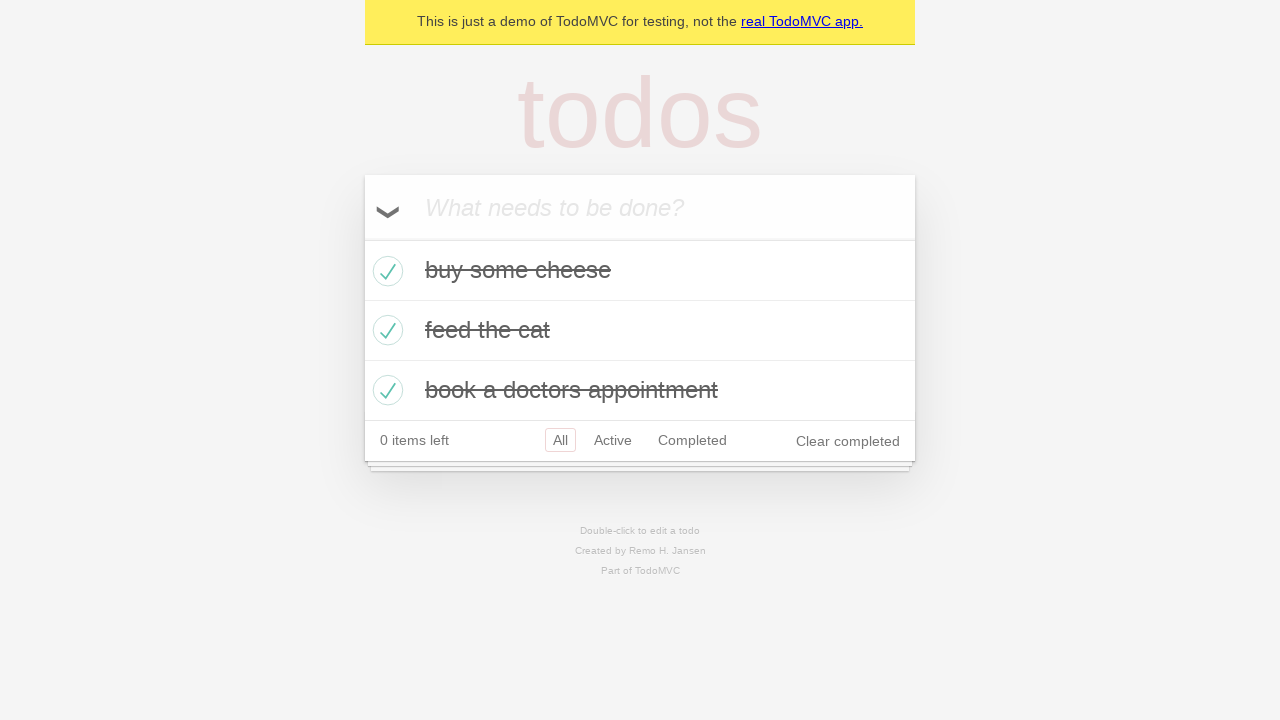

Unchecked the first todo item at (385, 271) on internal:testid=[data-testid="todo-item"s] >> nth=0 >> internal:role=checkbox
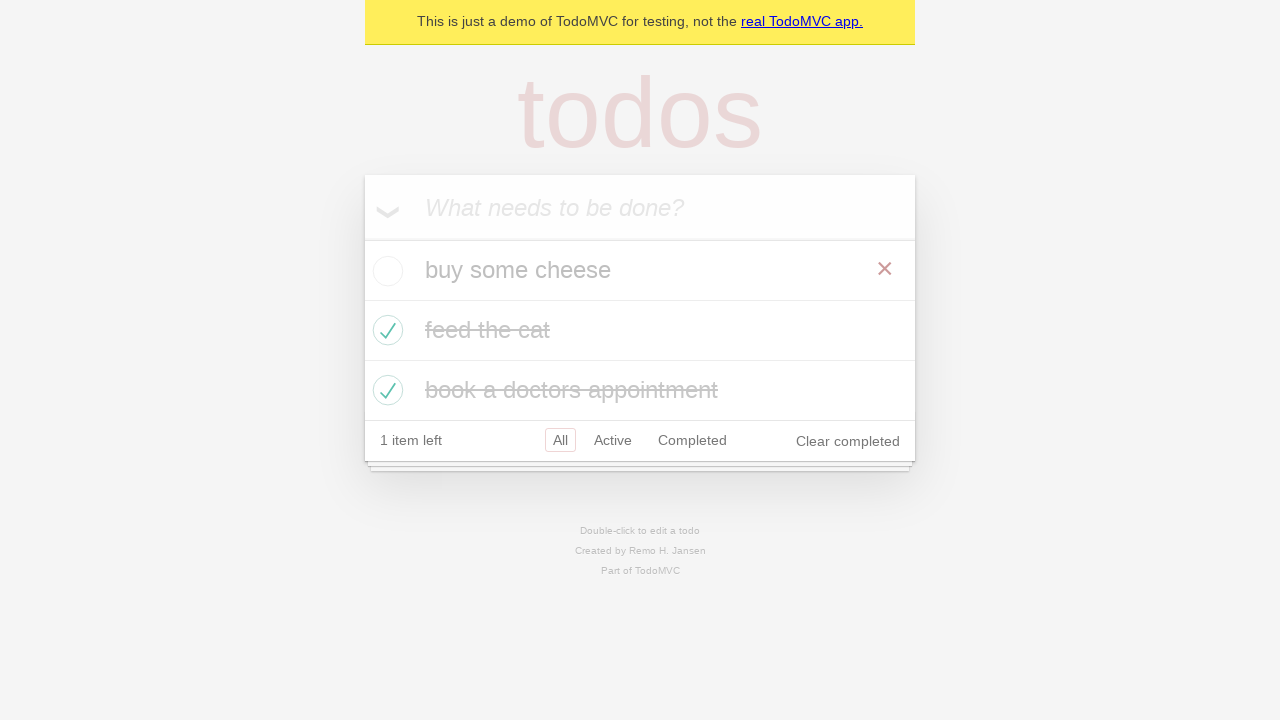

Checked the first todo item again at (385, 271) on internal:testid=[data-testid="todo-item"s] >> nth=0 >> internal:role=checkbox
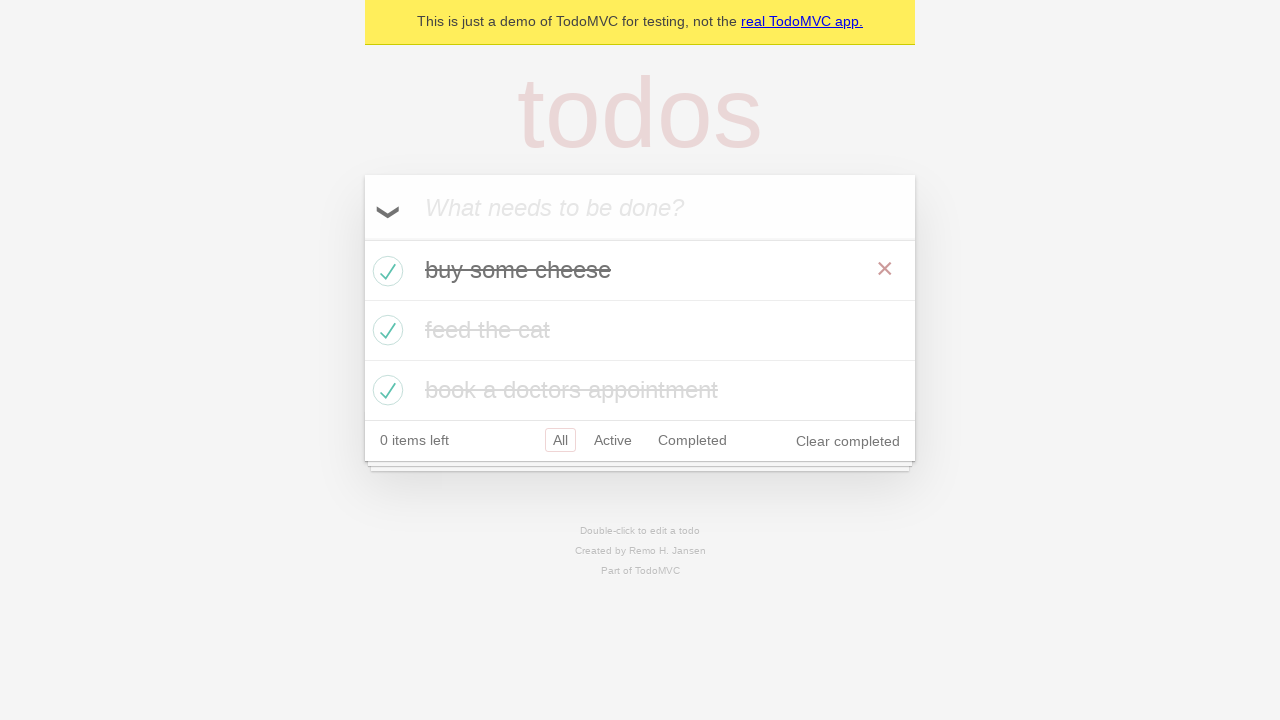

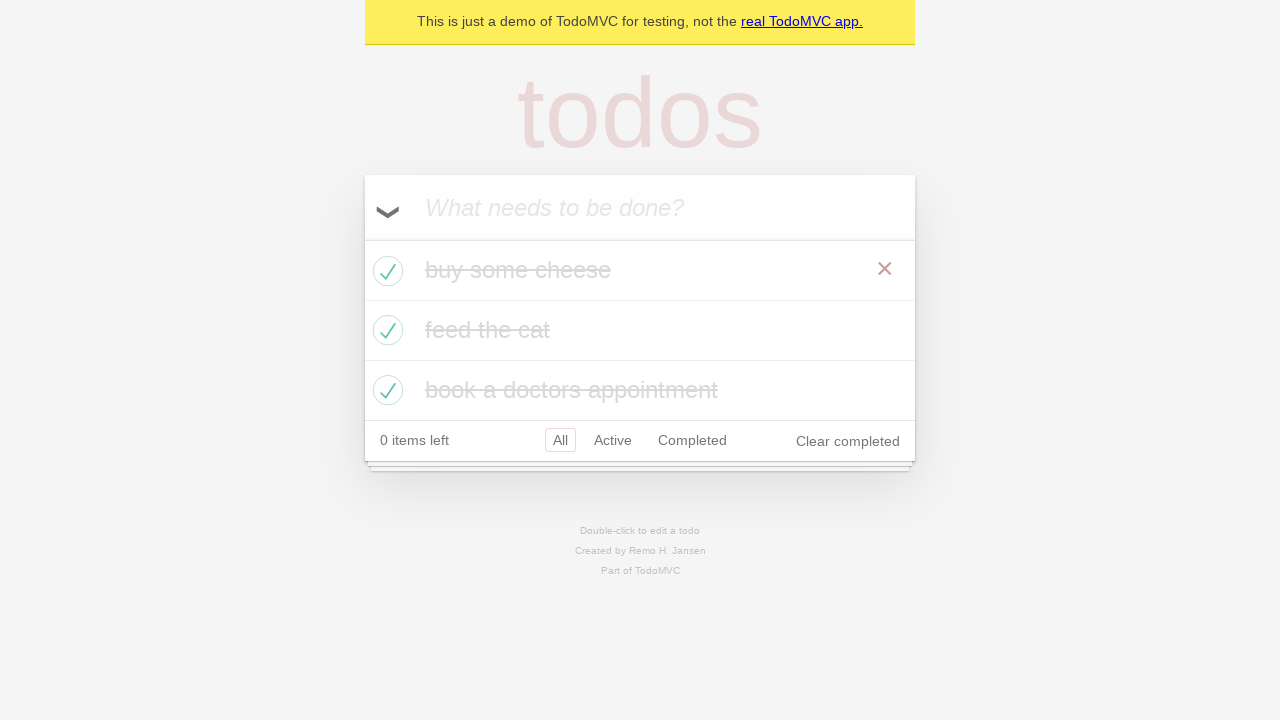